Tests scrolling functionality on a page and within a table component, then verifies that the sum of values in a table column matches the displayed total

Starting URL: https://rahulshettyacademy.com/AutomationPractice/

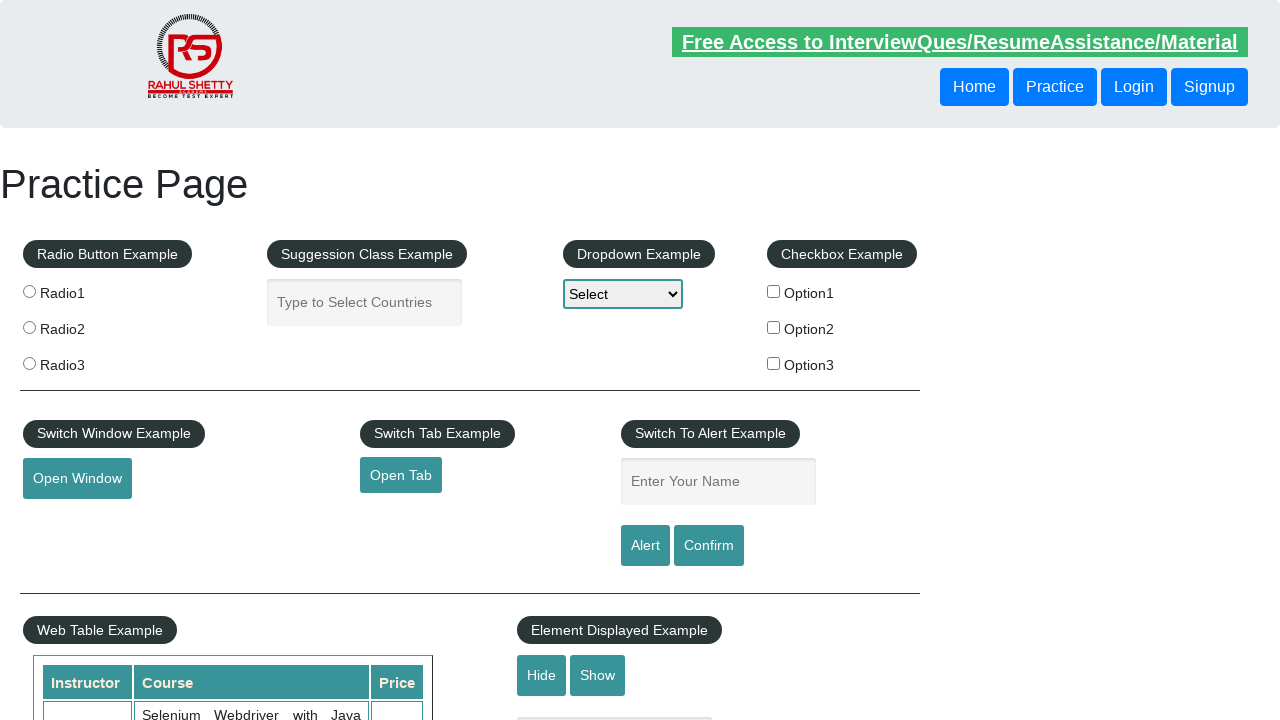

Scrolled down the page by 500 pixels
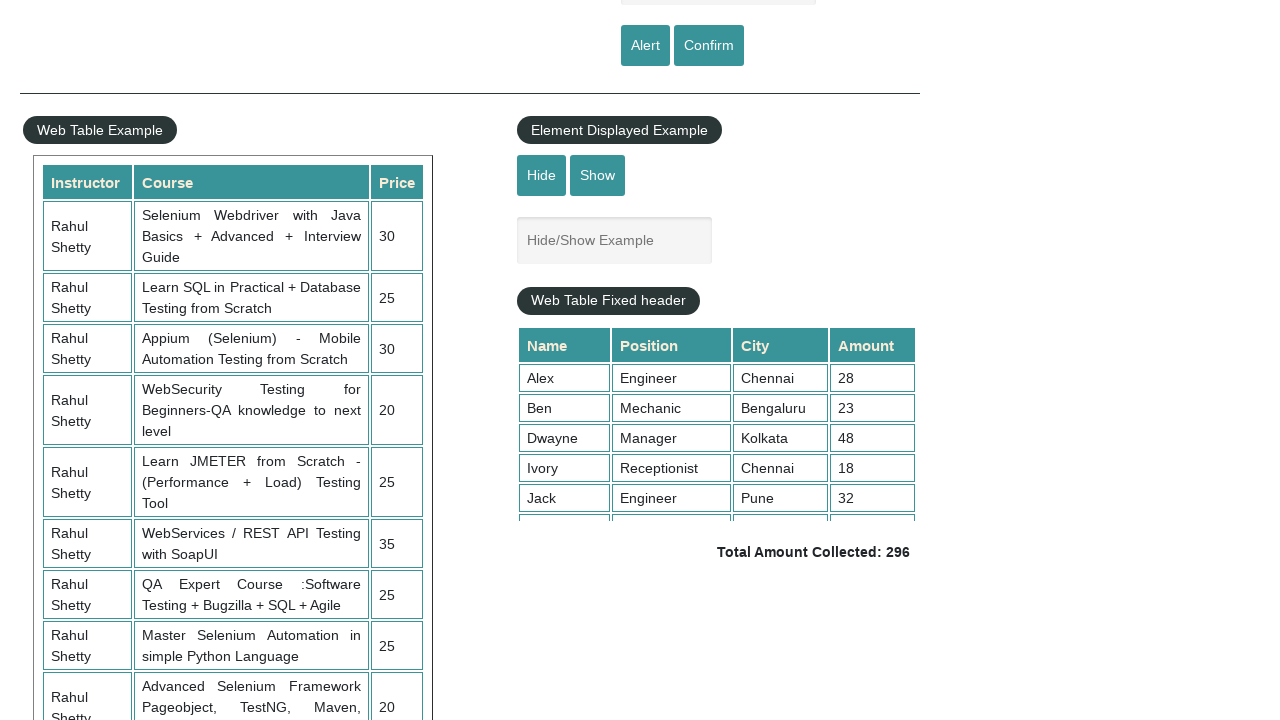

Waited 2 seconds for scroll animation to complete
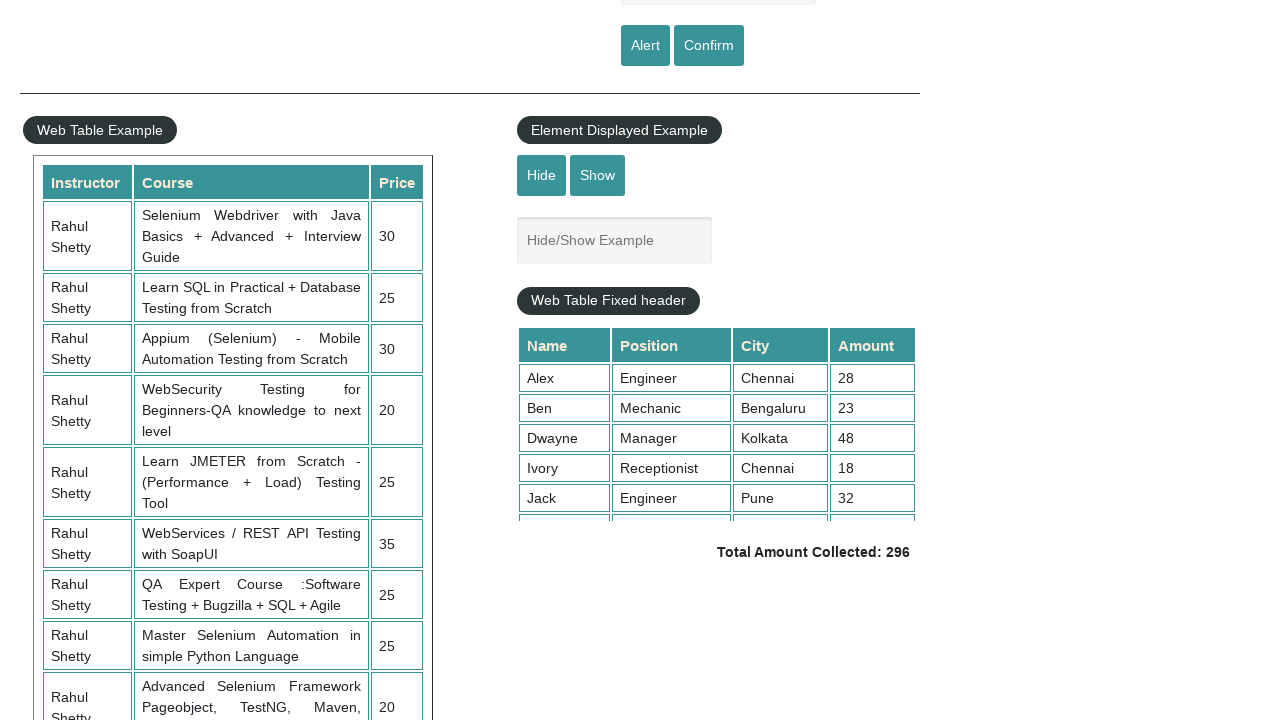

Scrolled within the table component to position 5000
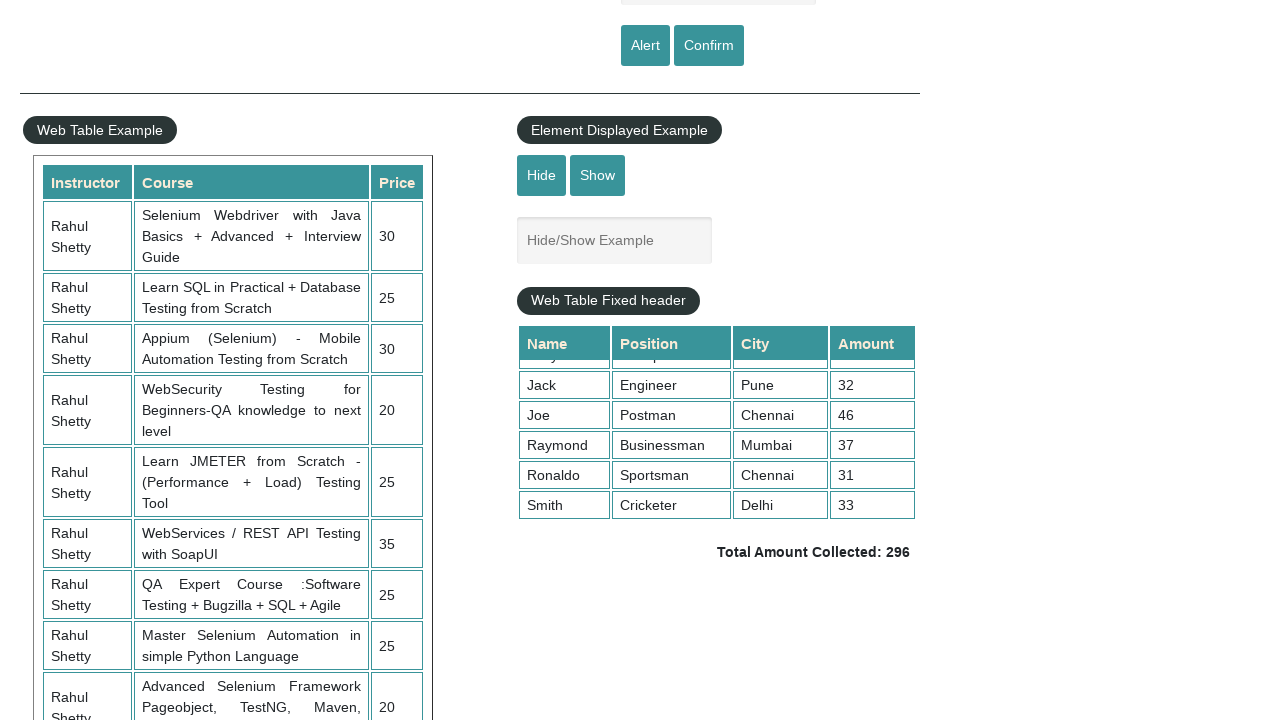

Retrieved all values from the 4th column of the table
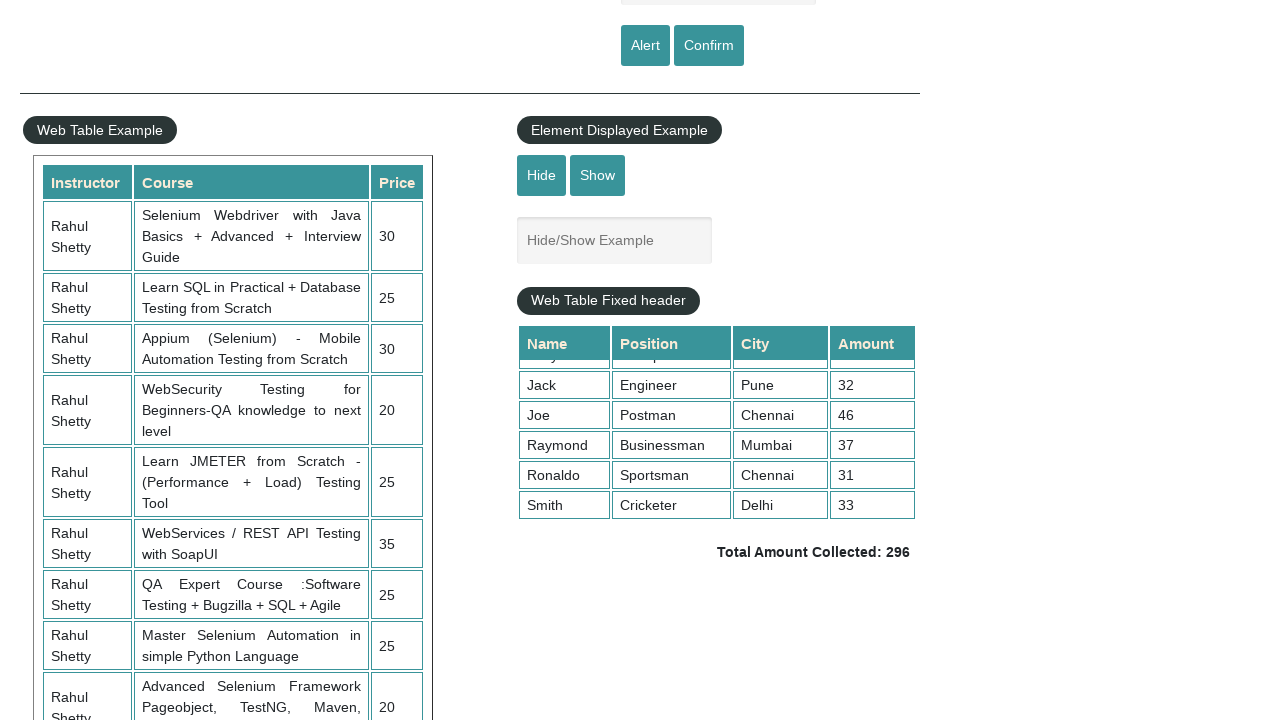

Calculated sum of table column 4 values: 296
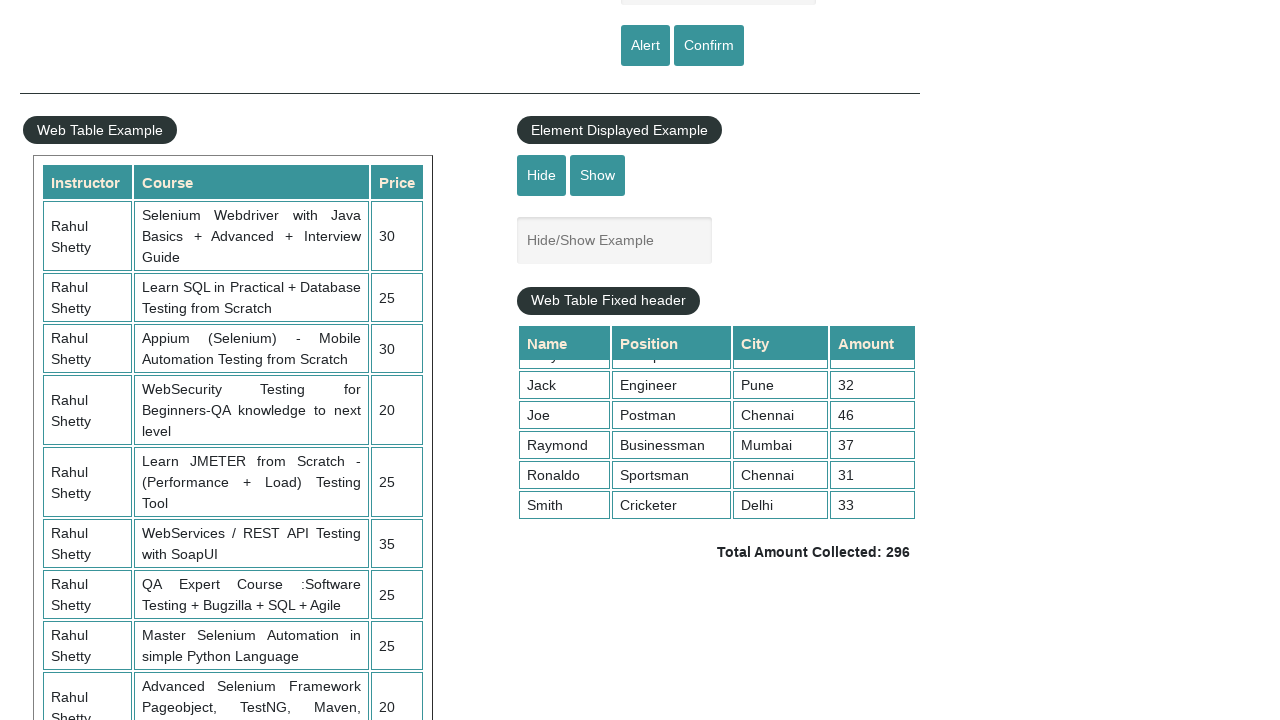

Retrieved the displayed total amount text
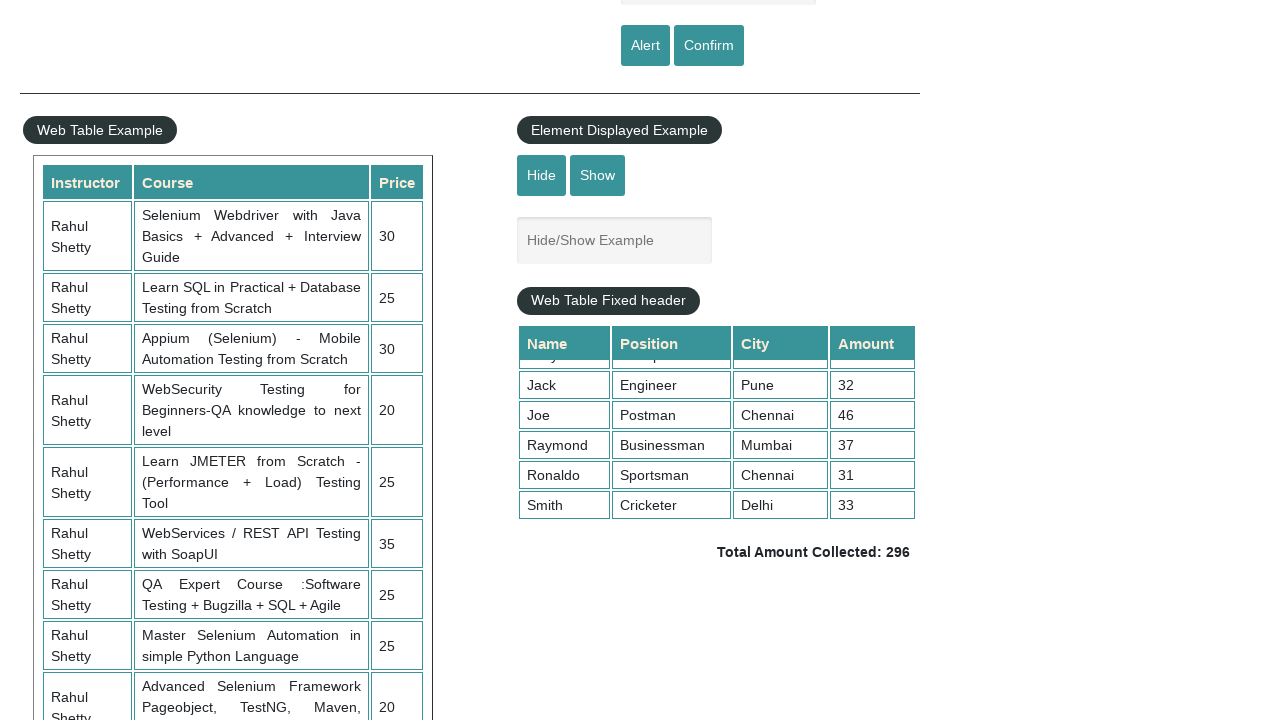

Parsed displayed total amount: 296
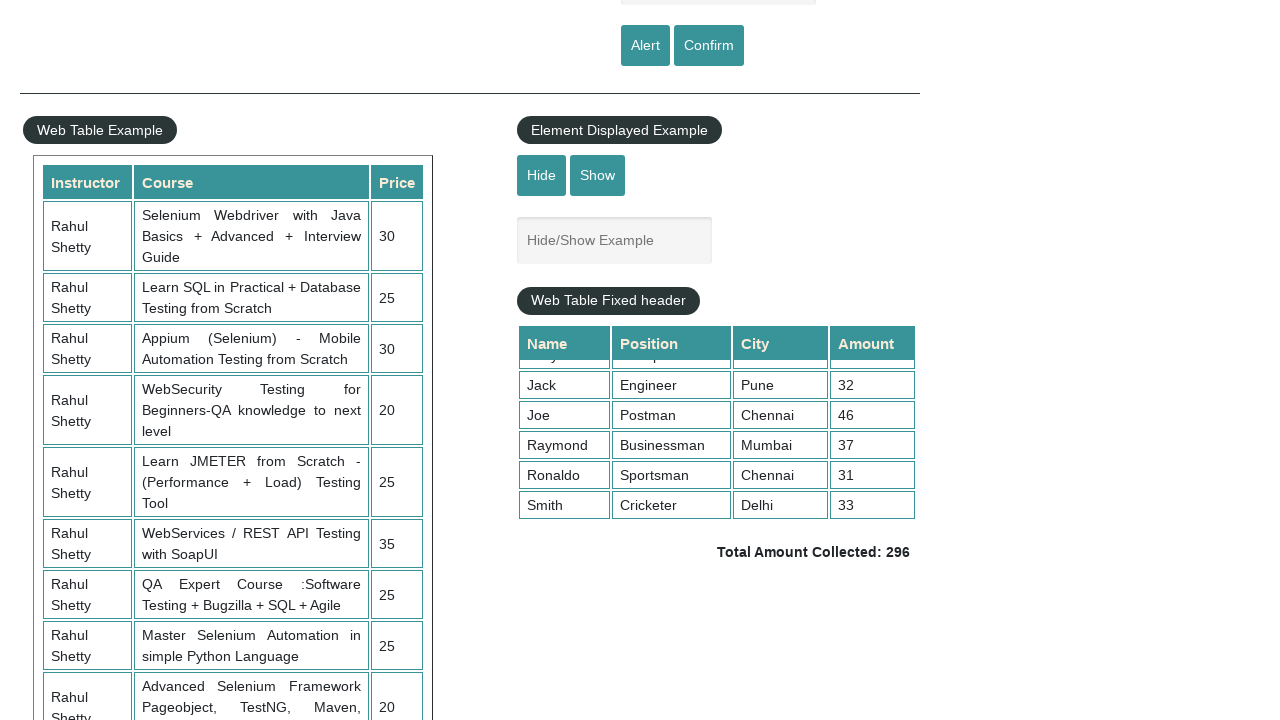

Verified that calculated sum (296) matches displayed total (296)
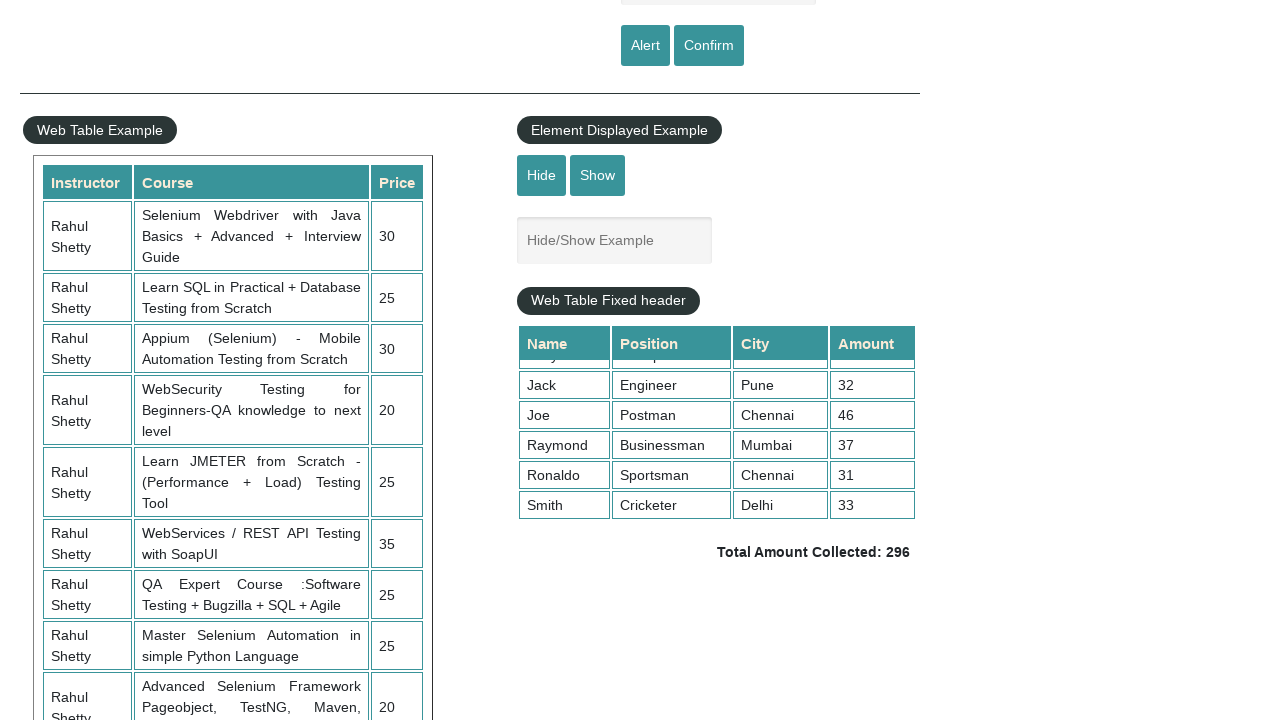

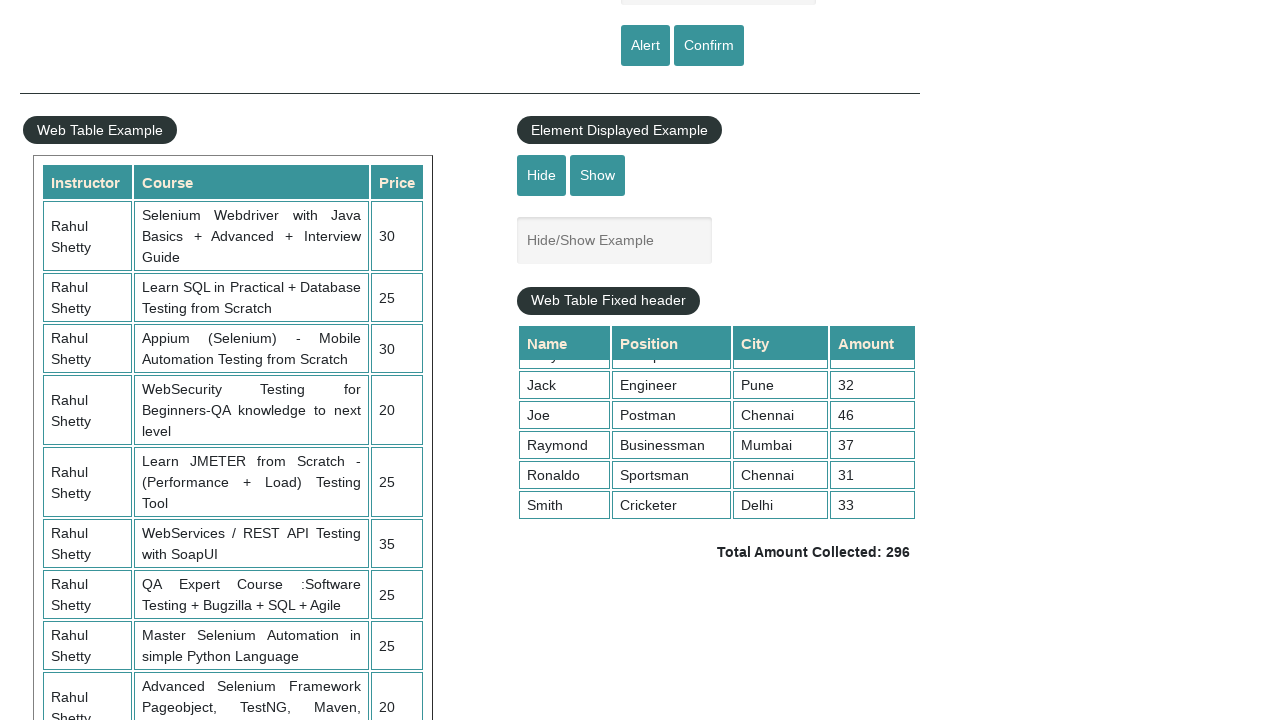